Opens a small modal dialog, reads the modal body text, and closes the modal

Starting URL: https://demoqa.com/modal-dialogs

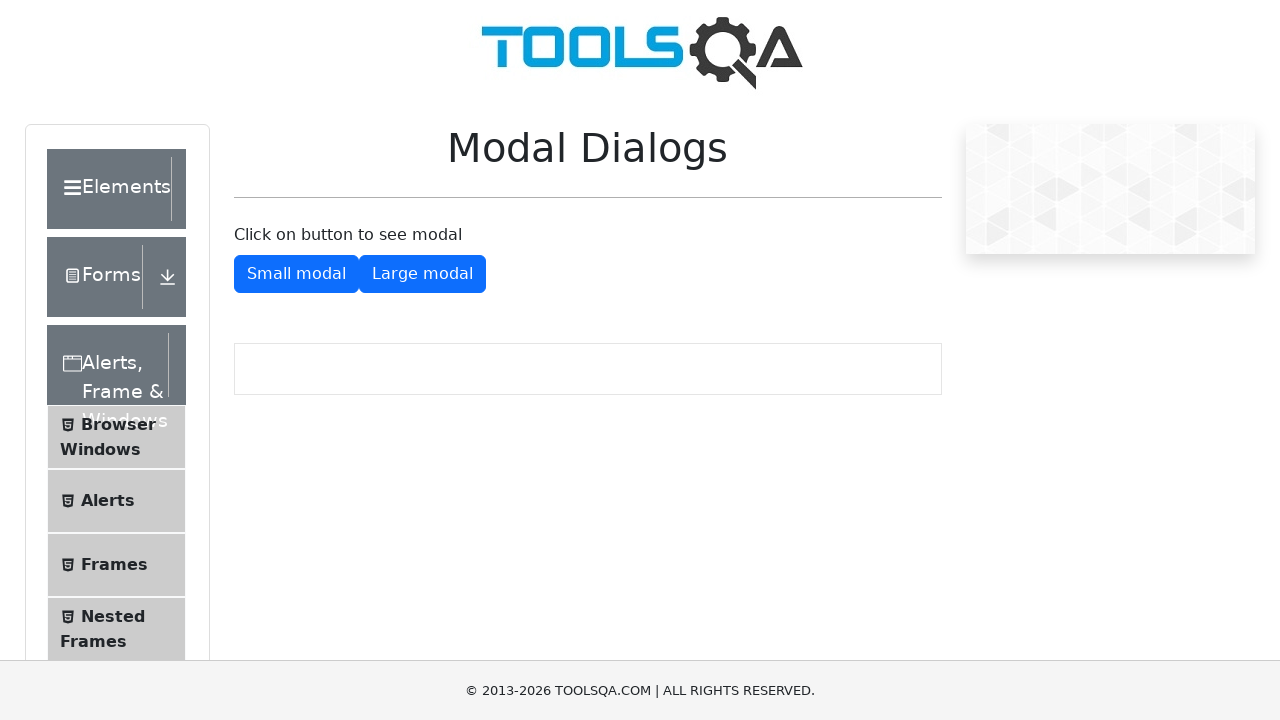

Clicked button to open small modal dialog at (296, 274) on #showSmallModal
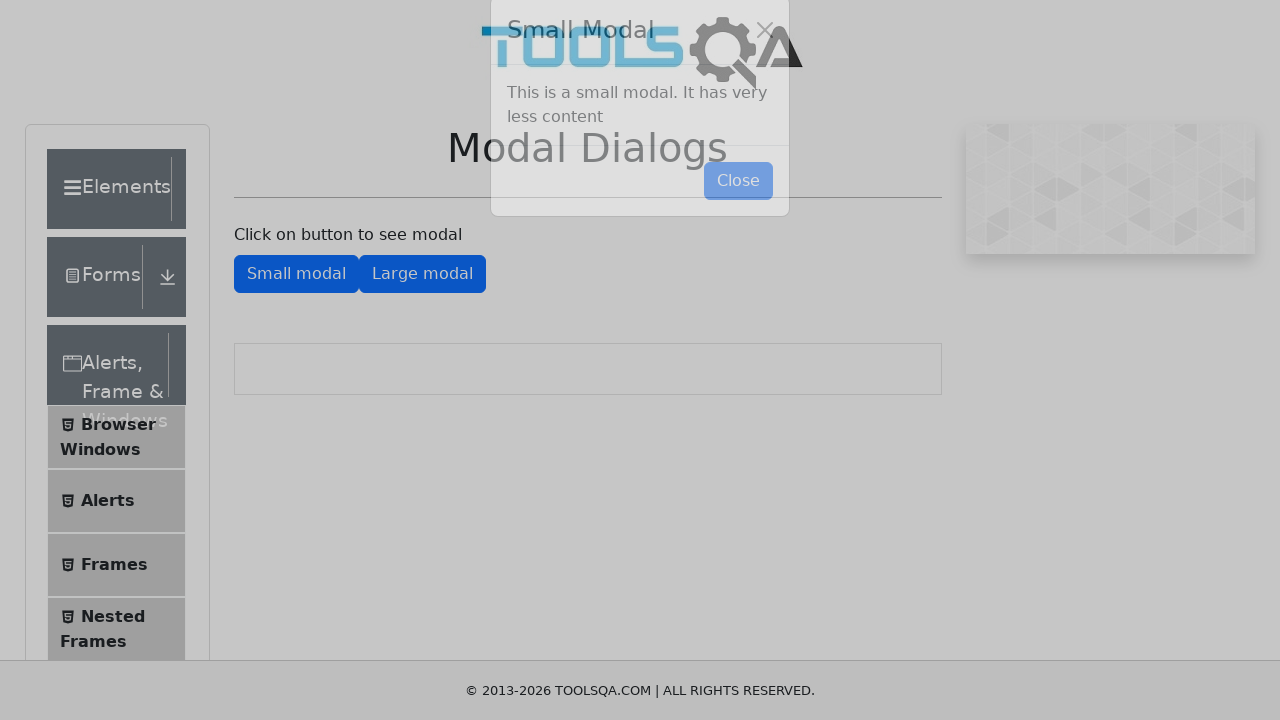

Modal body element loaded and visible
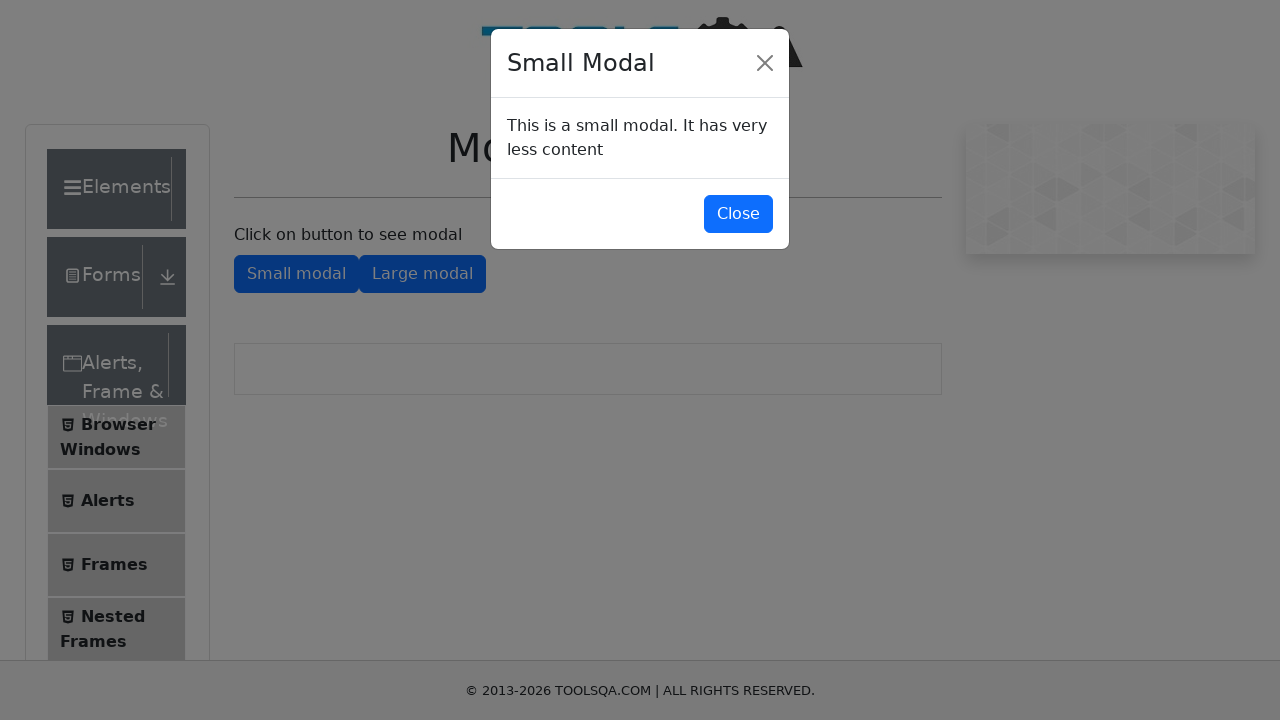

Read modal body text: This is a small modal. It has very less content
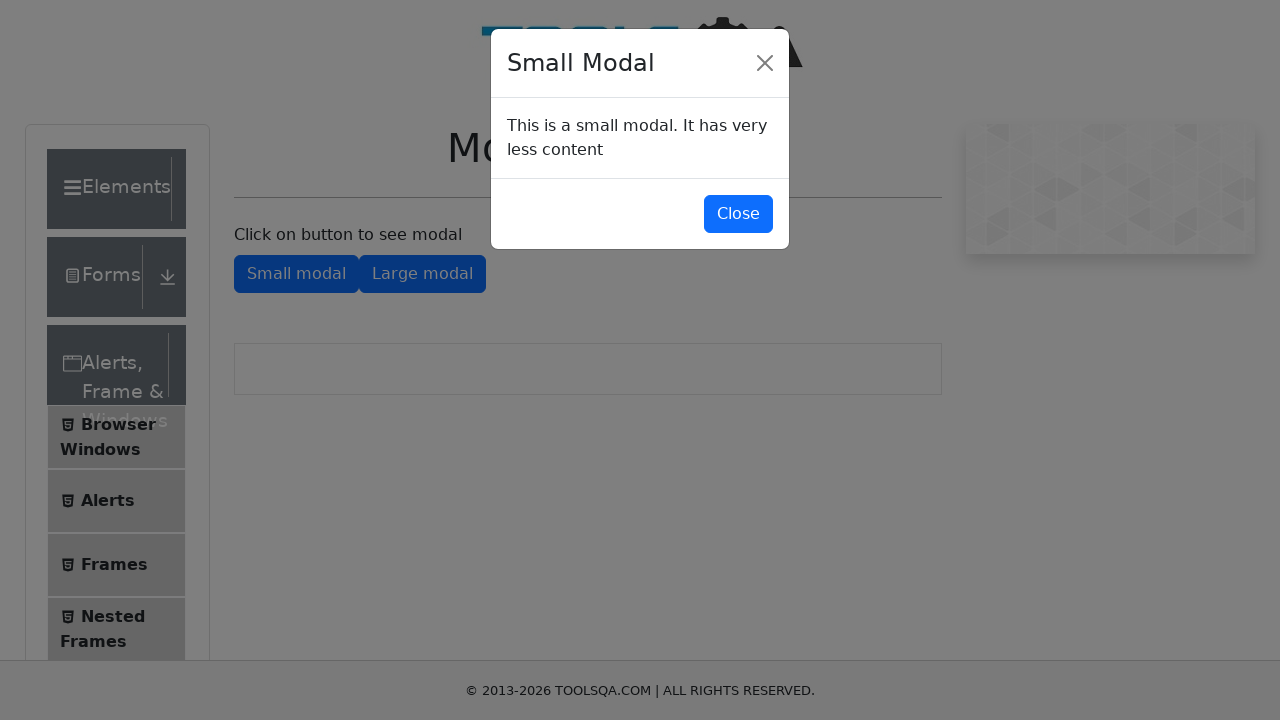

Clicked button to close modal dialog at (738, 214) on #closeSmallModal
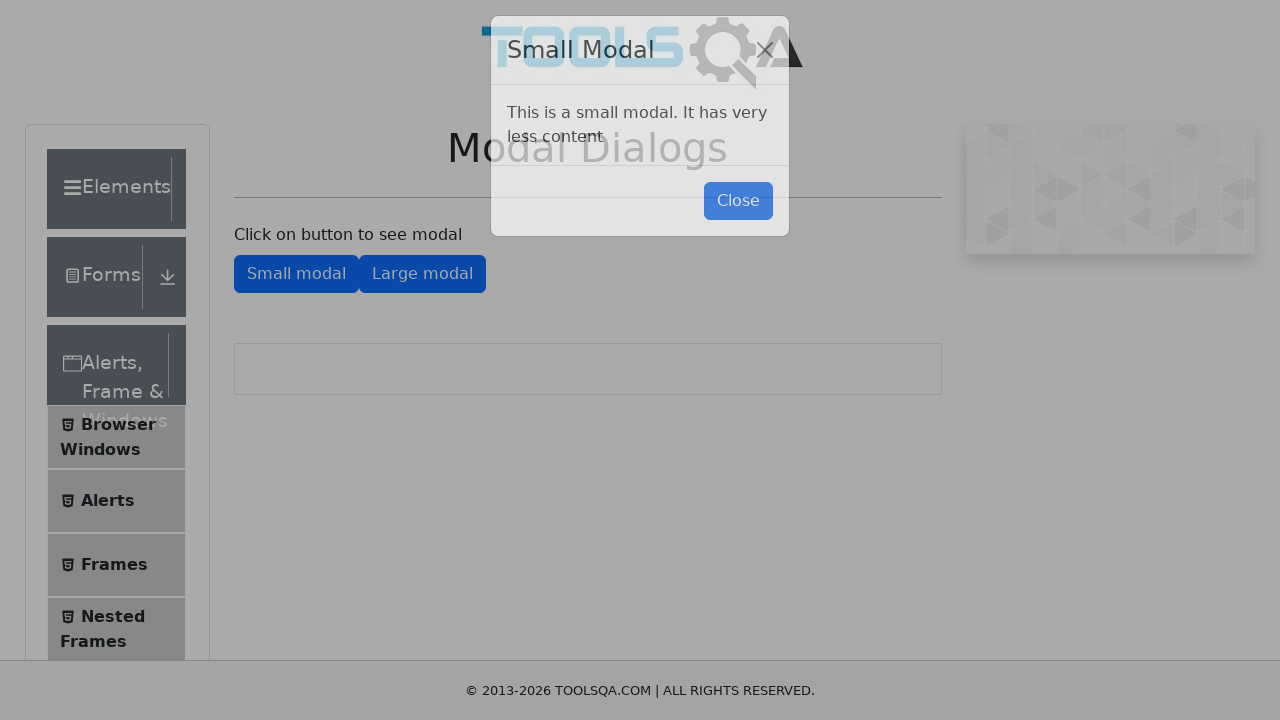

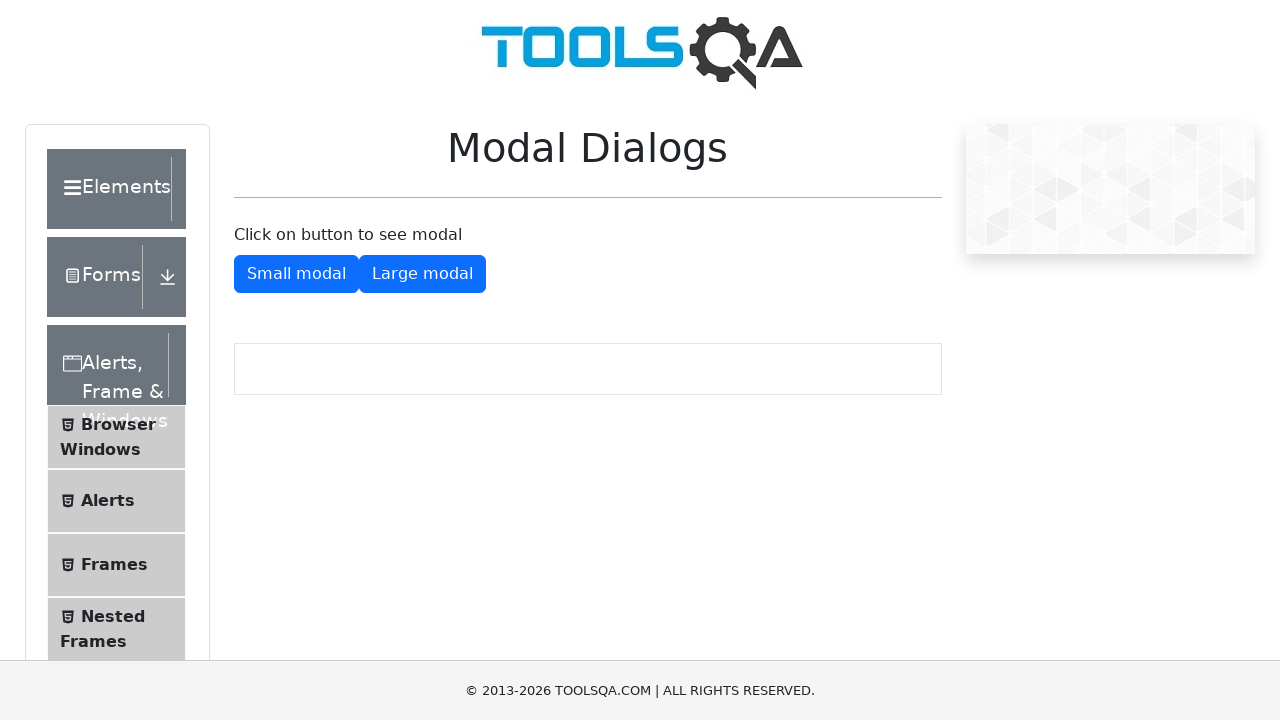